Tests dynamic dropdown interaction by clicking on the dropdown and selecting an item

Starting URL: https://demos.telerik.com/aspnet-ajax/dropdownlist/examples/overview/defaultcs.aspx

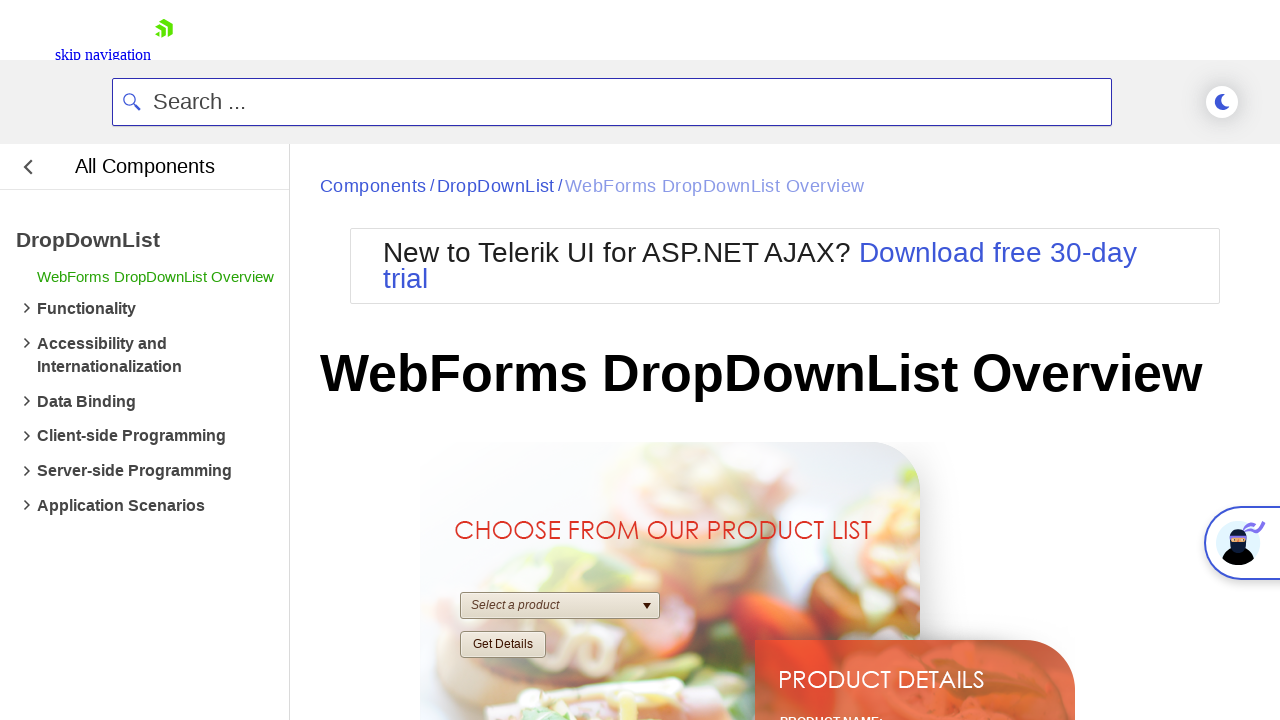

Clicked on the dynamic dropdown to open it at (560, 606) on #ctl00_ContentPlaceholder1_RadDropDownProducts
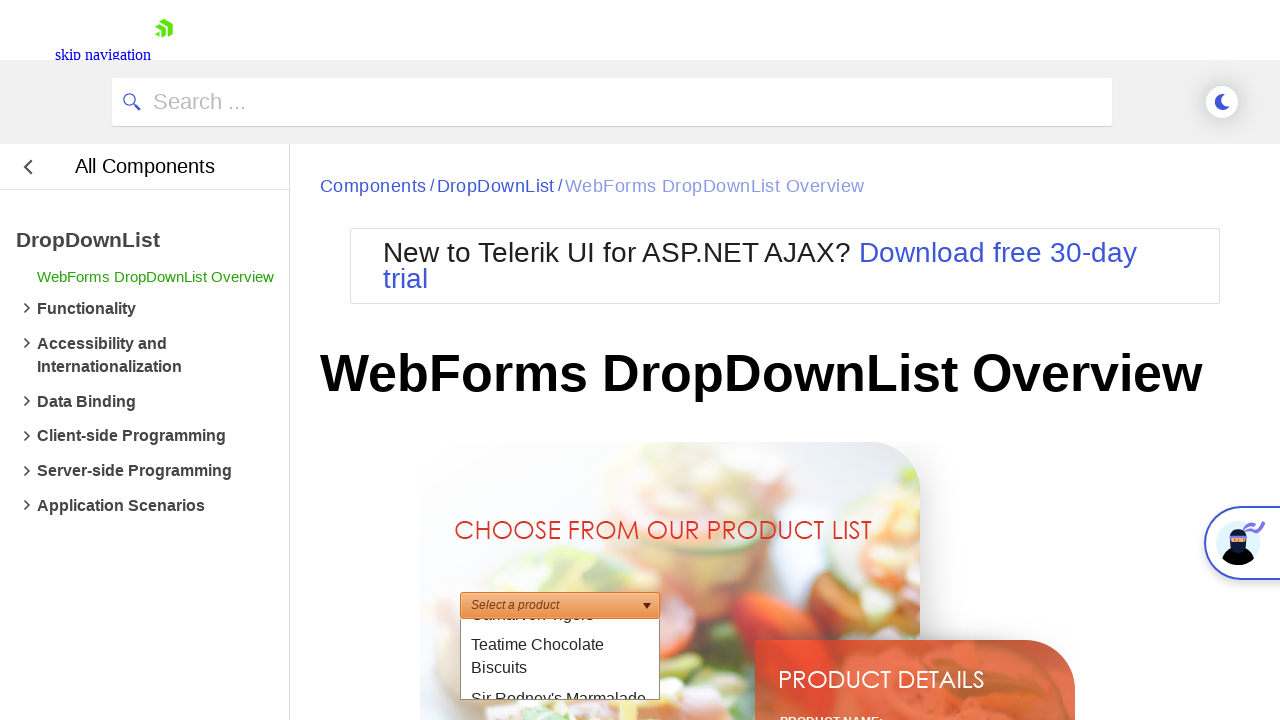

Selected 'Inlagd Sill' item from the dropdown list at (560, 669) on .rddlItem:has-text("Inlagd Sill")
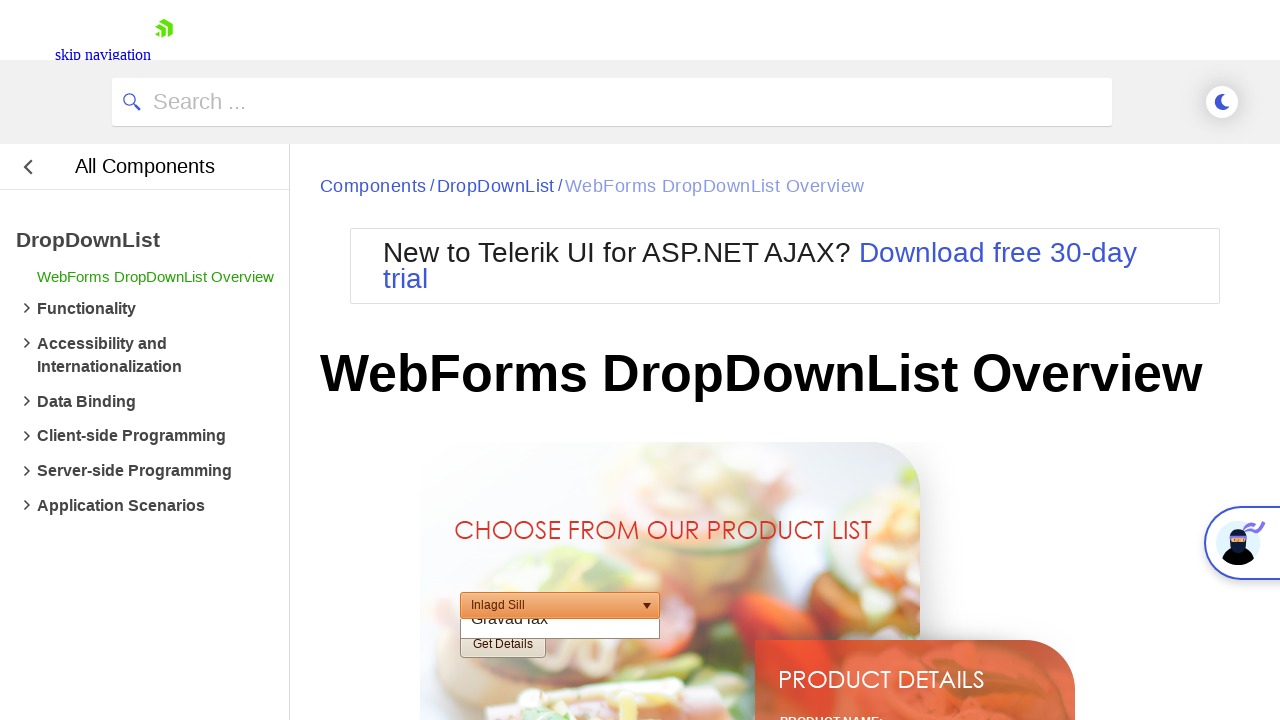

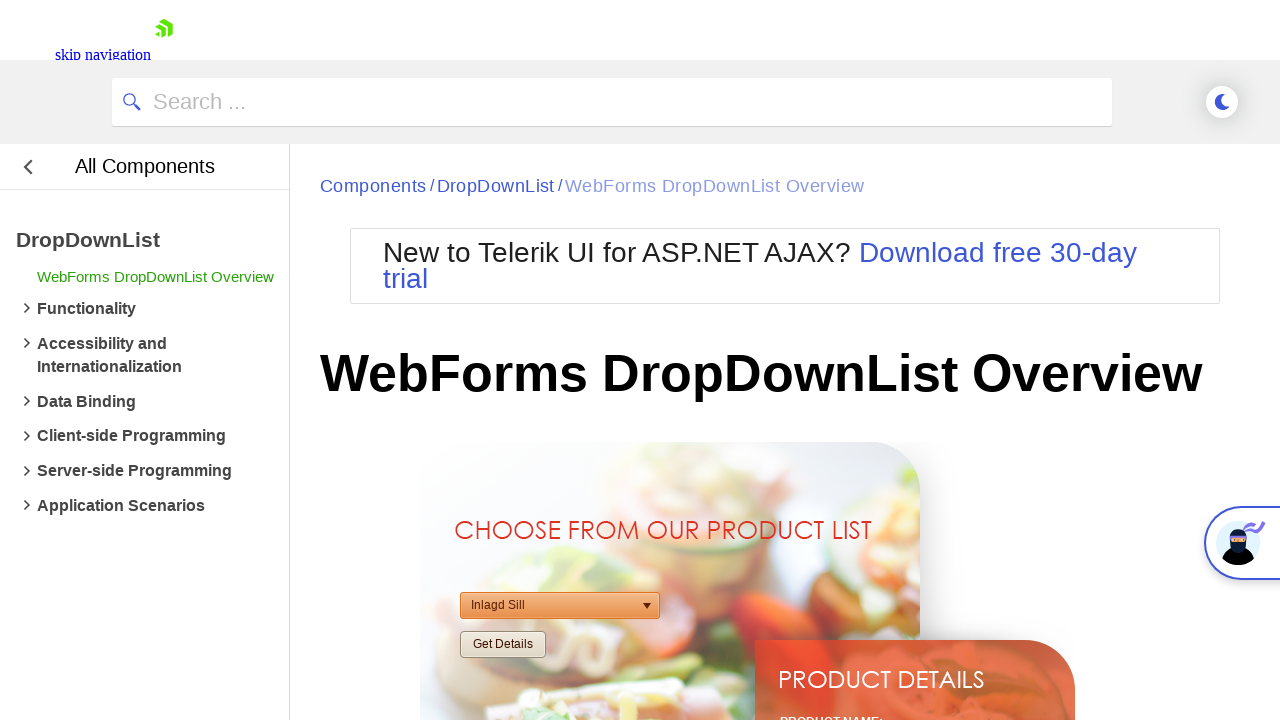